Tests that news items on the Gündem page have visible titles and dates.

Starting URL: https://egundem.com/gundem

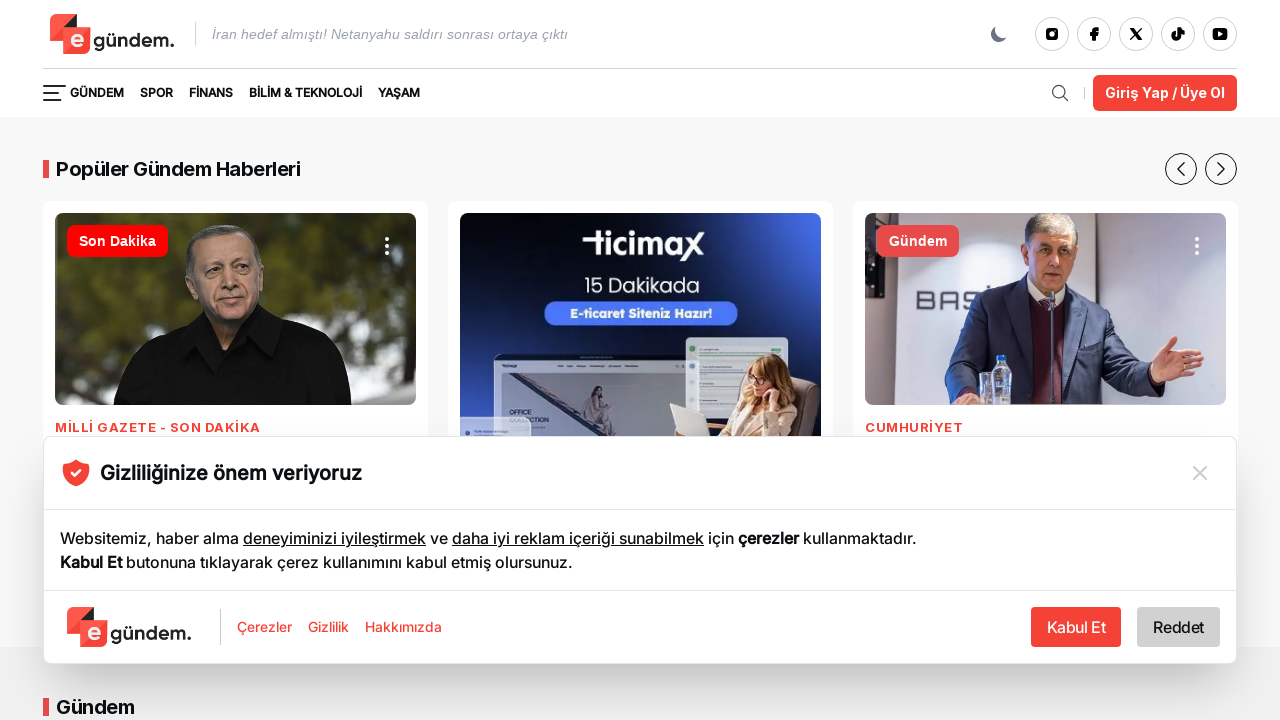

Waited for news titles (h3 elements) to be visible on Gündem page
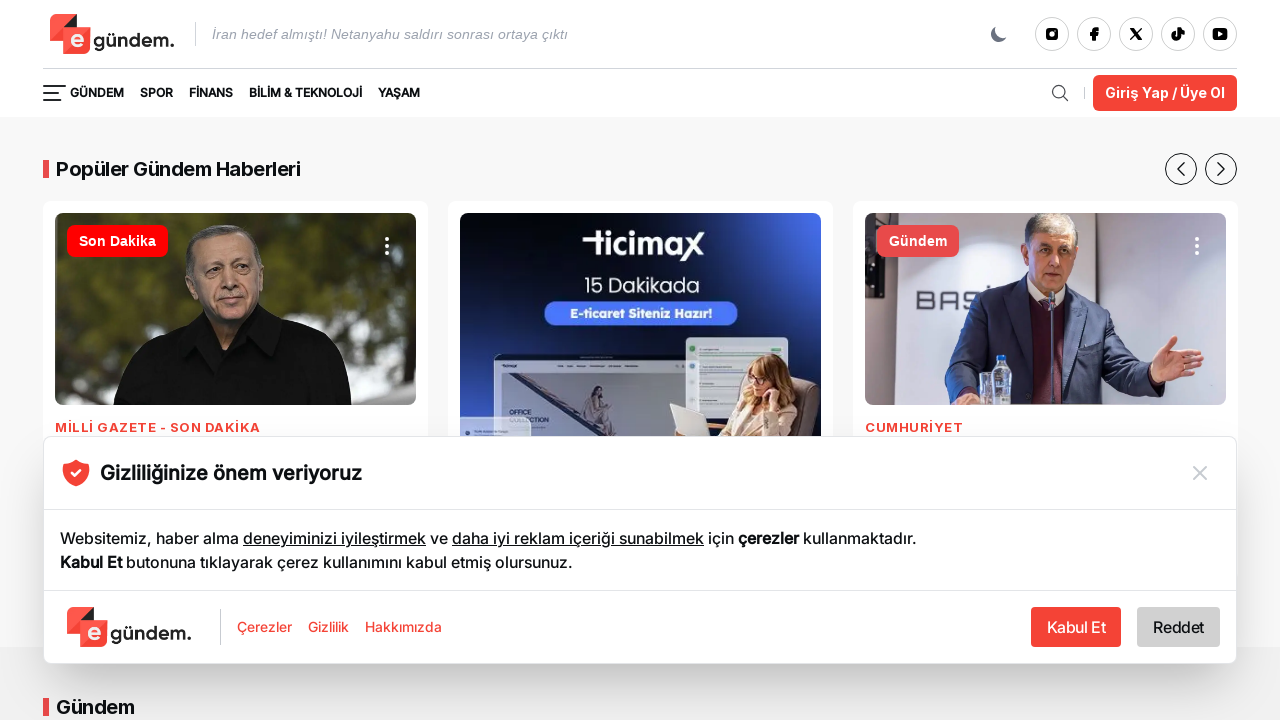

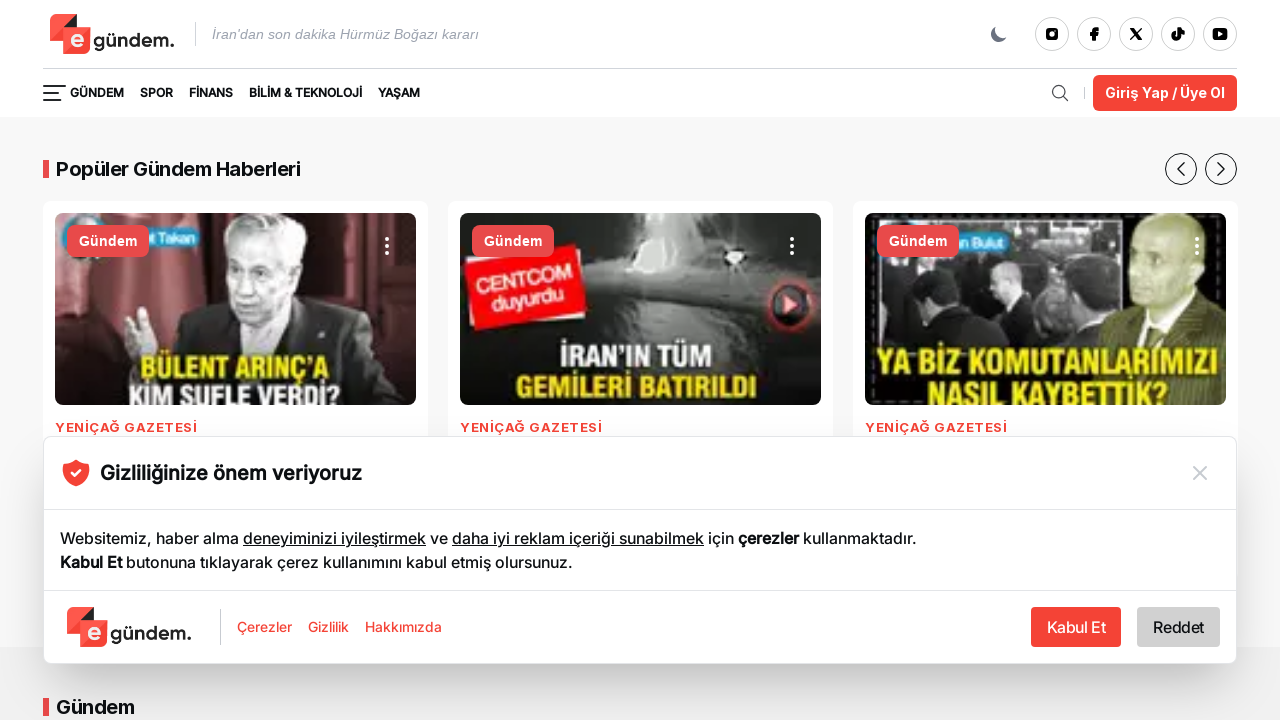